Creates a new paste on Pastebin by filling in the text content, selecting an expiration time, and setting a paste name

Starting URL: https://pastebin.com/

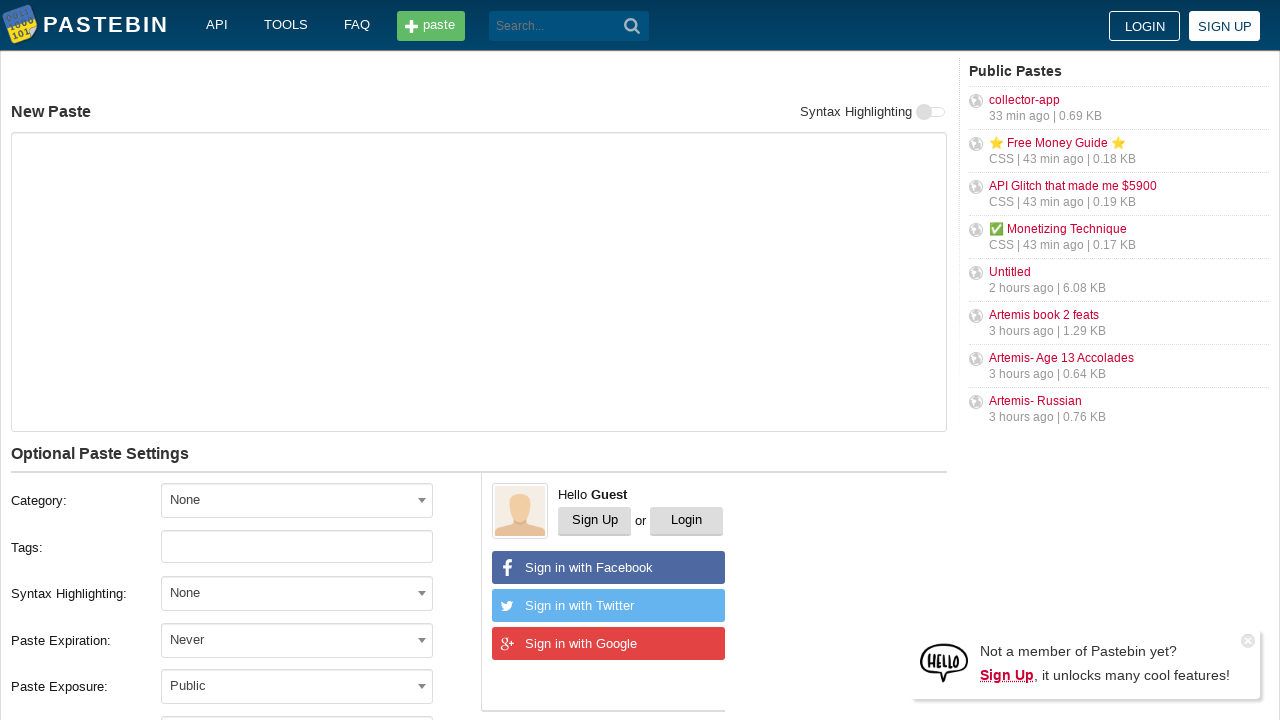

Filled paste text content with 'Hello from WebDriver' on #postform-text
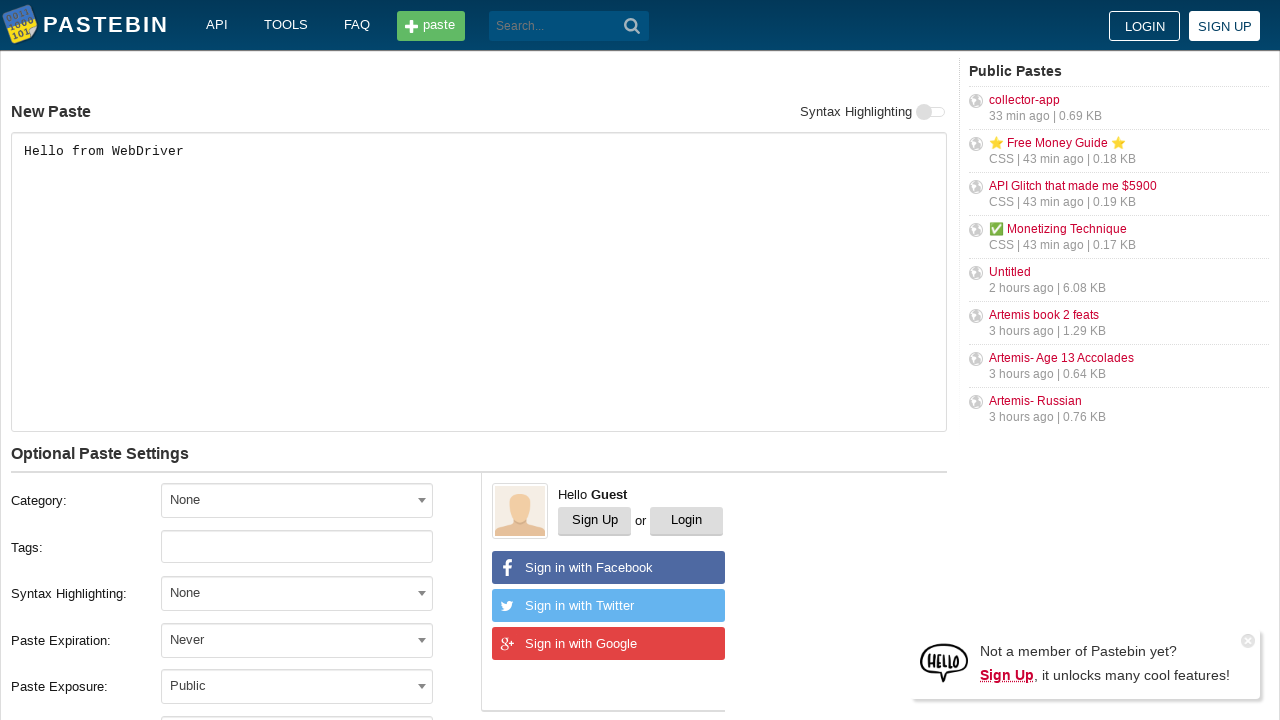

Clicked on expiration dropdown to open options at (241, 640) on .field-postform-expiration
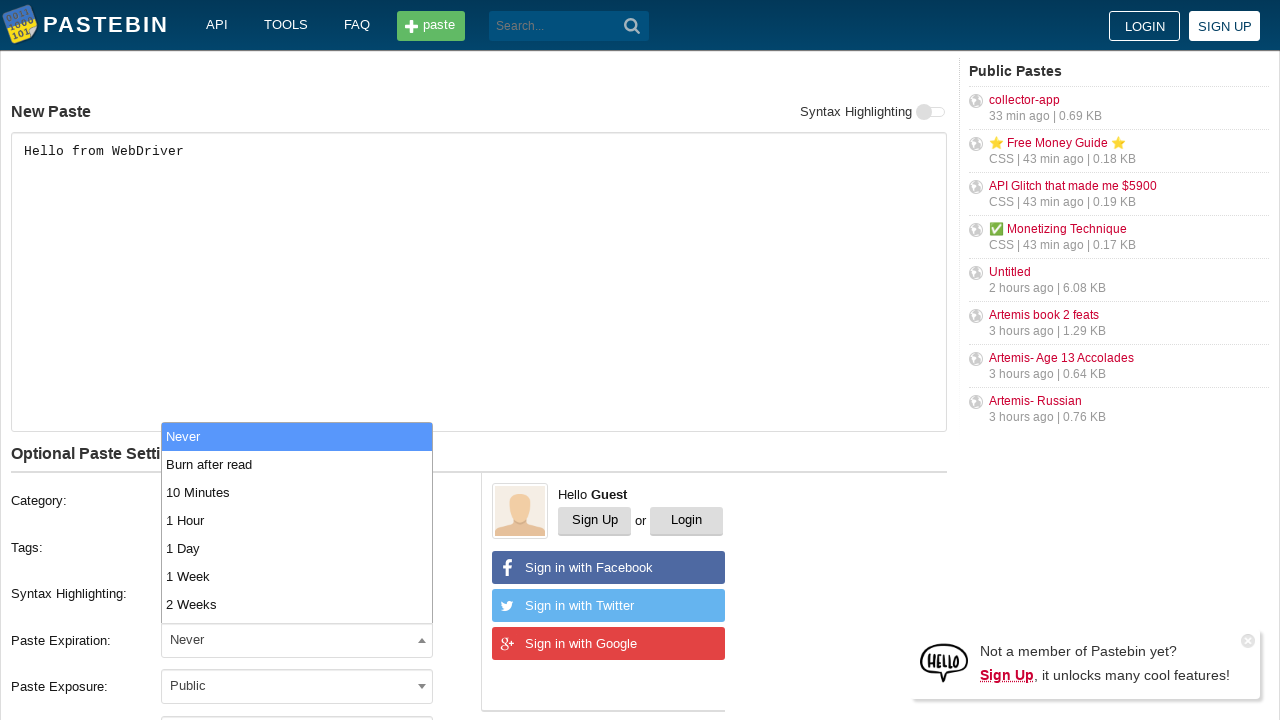

Selected third expiration option from dropdown at (297, 492) on .select2-results__options li:nth-child(3)
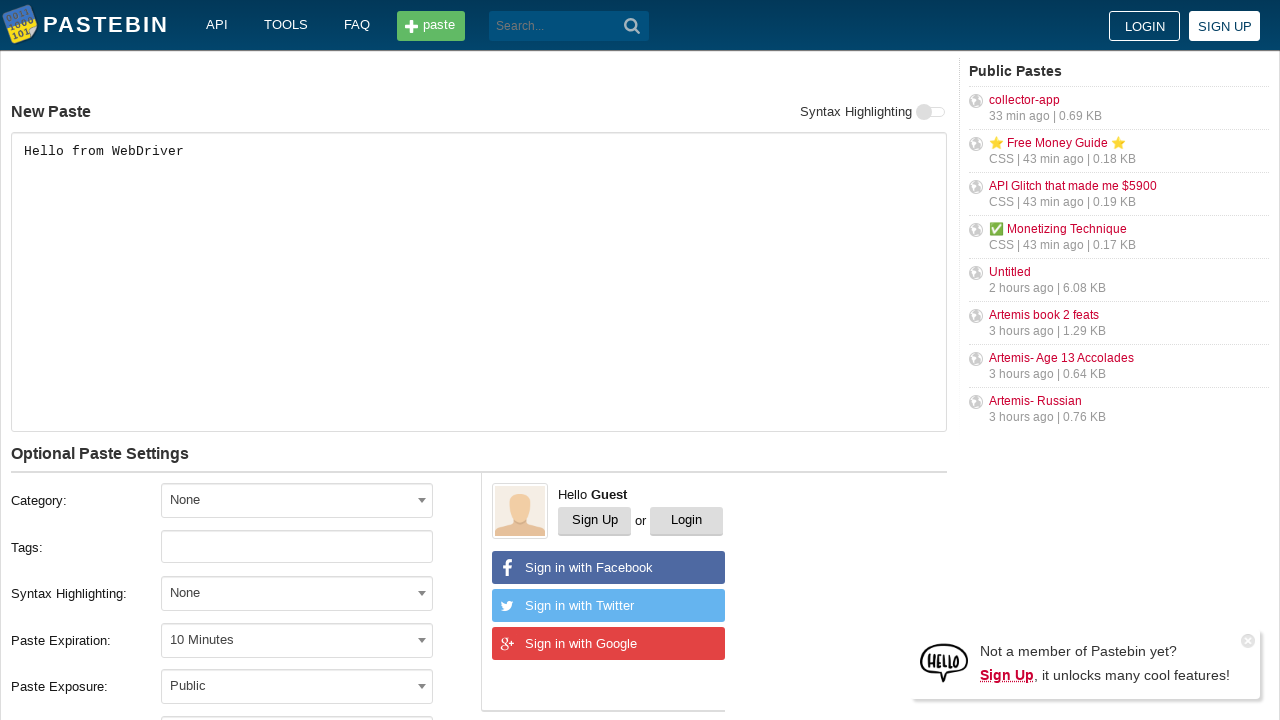

Filled paste name field with 'helloweb' on #postform-name
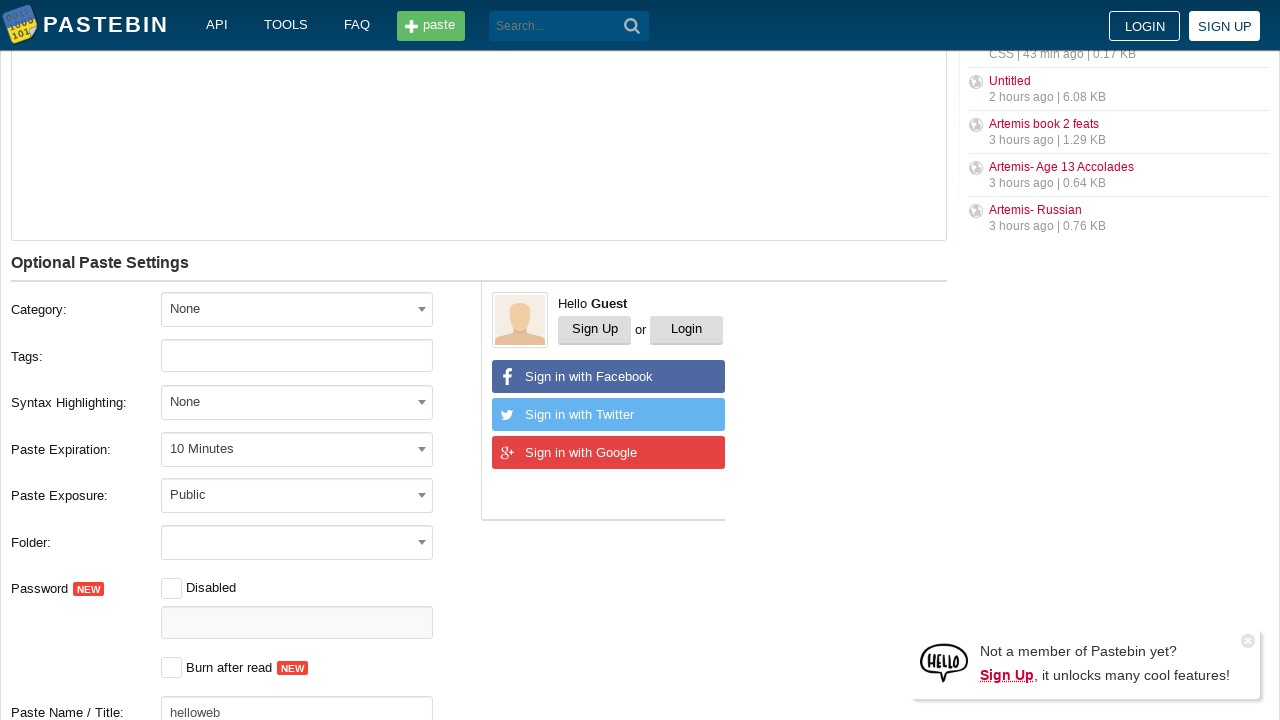

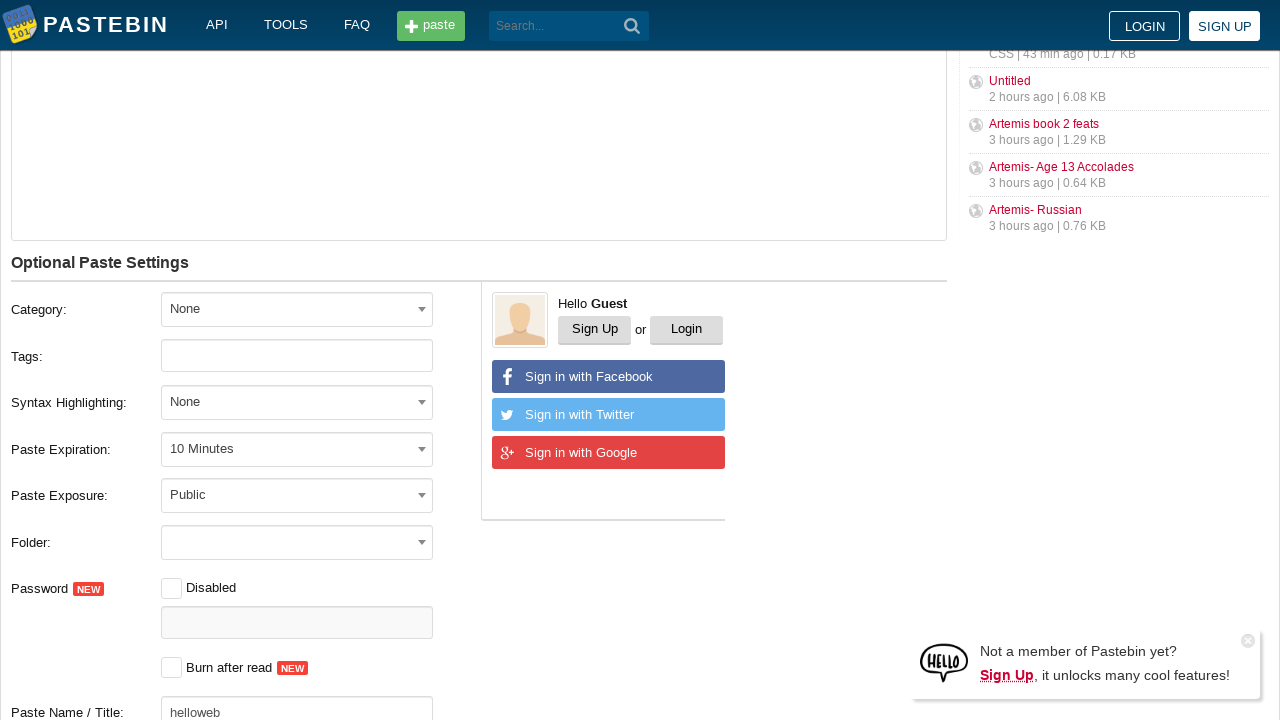